Tests alert and confirm popup handling by clicking buttons that trigger JavaScript alerts.

Starting URL: https://rahulshettyacademy.com/AutomationPractice/

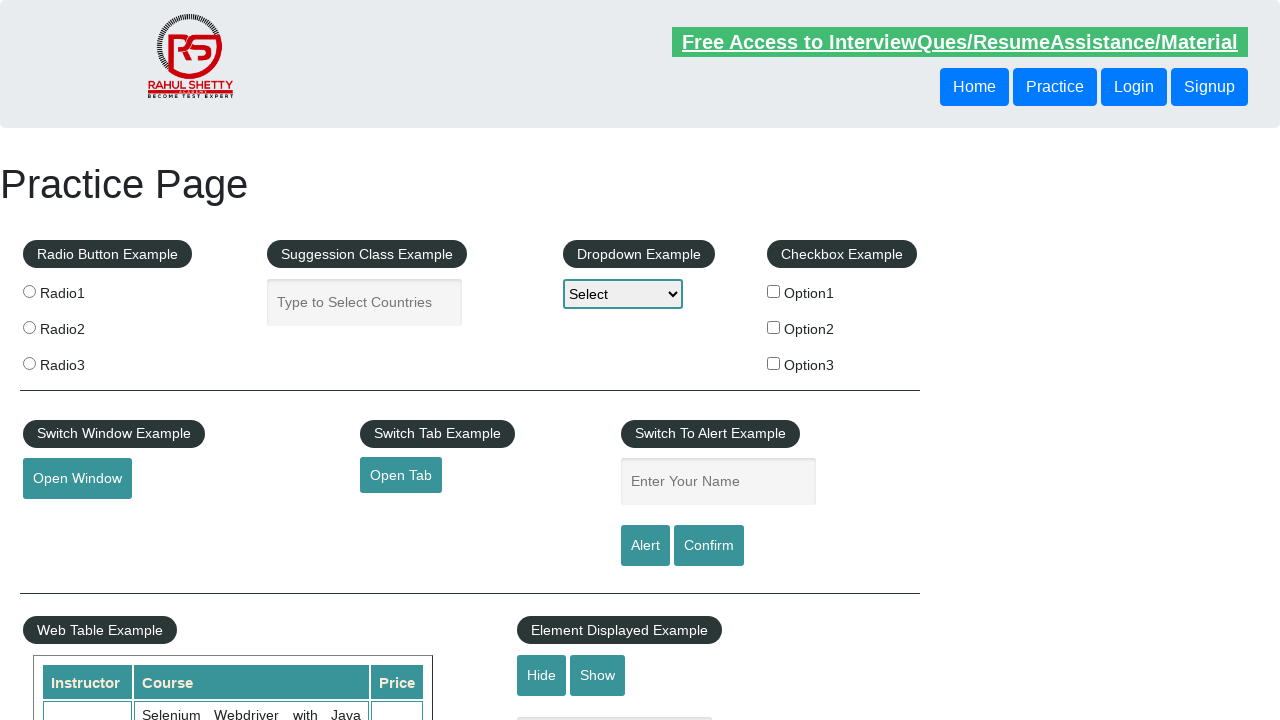

Set up dialog handler to accept all alerts and confirms
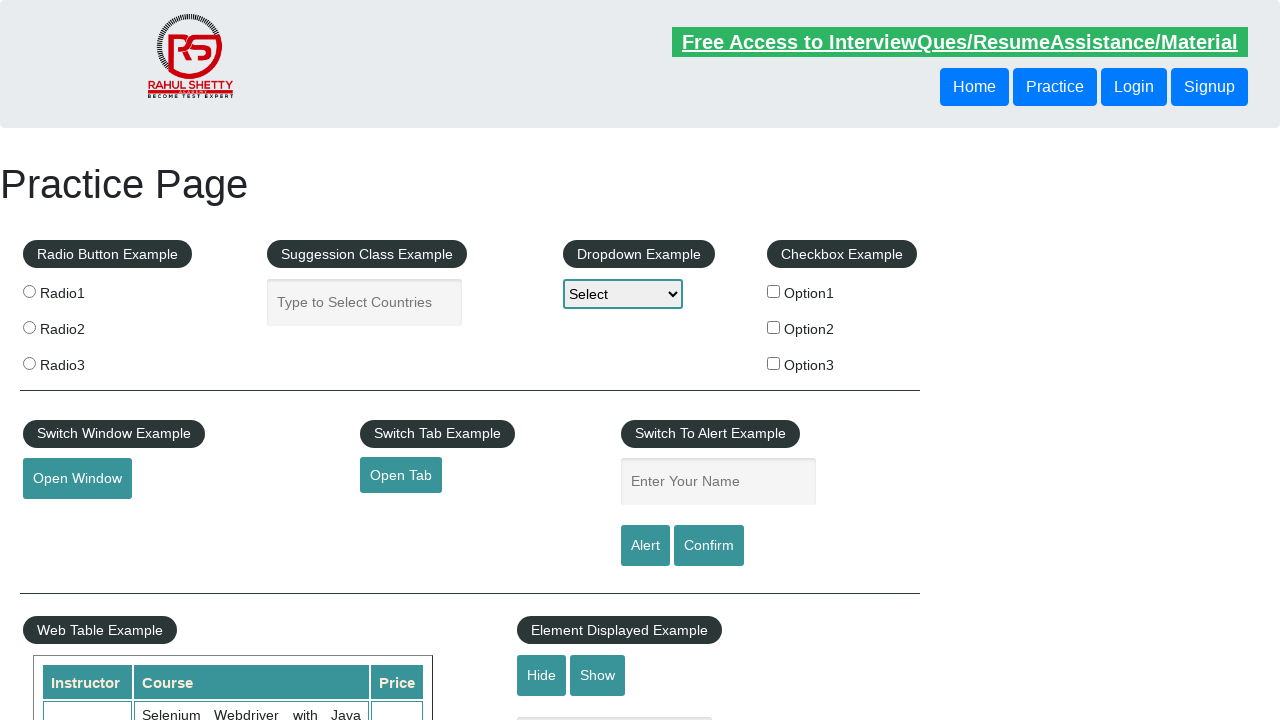

Clicked alert button to trigger JavaScript alert at (645, 546) on #alertbtn
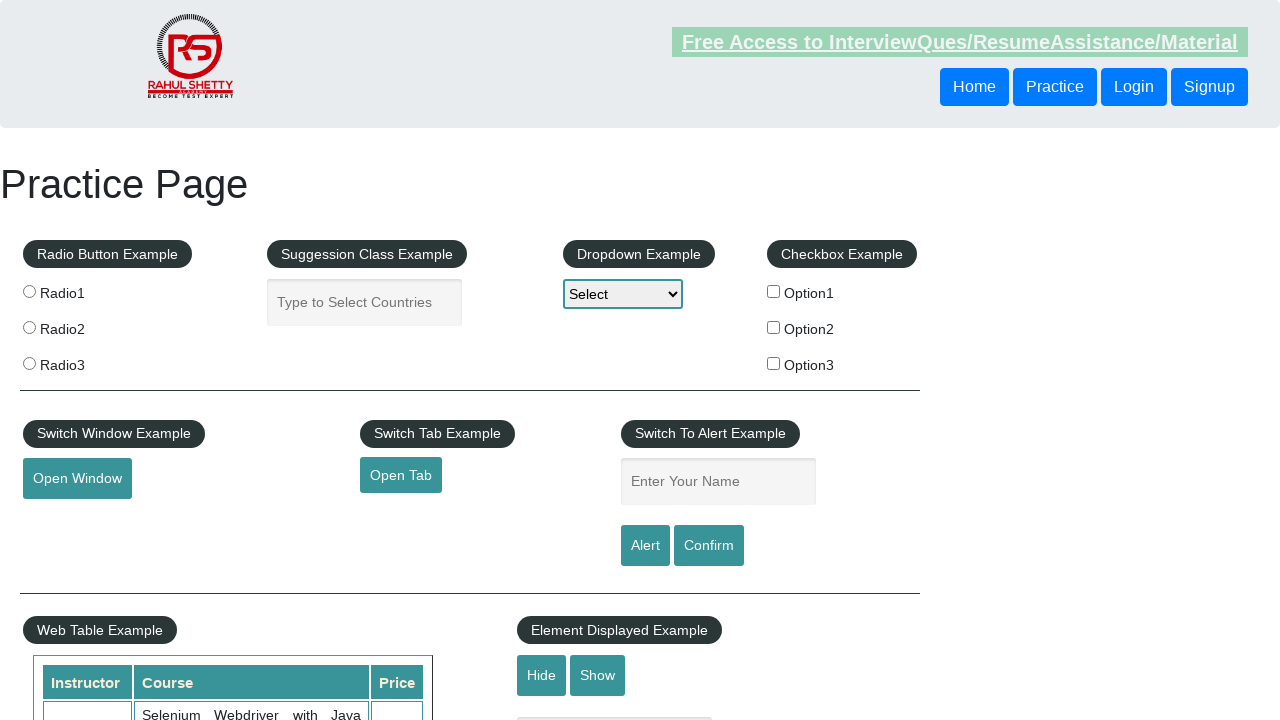

Clicked confirm button to trigger confirm popup at (709, 546) on #confirmbtn
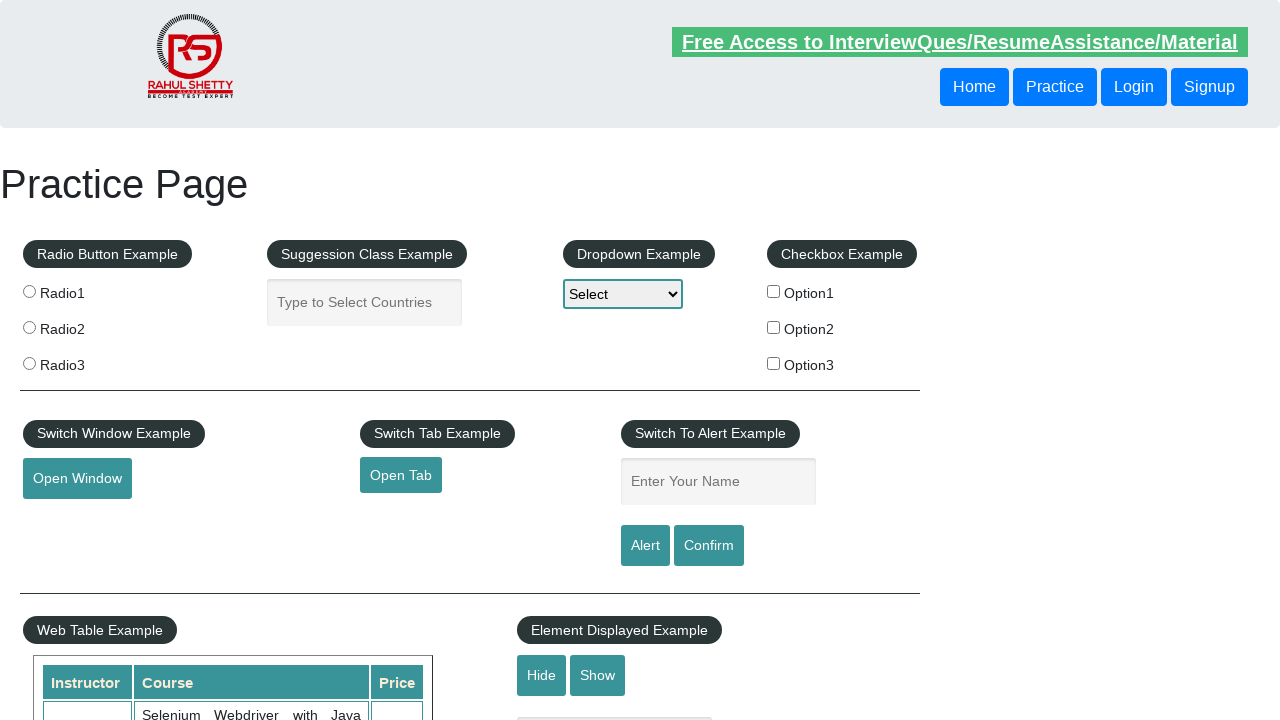

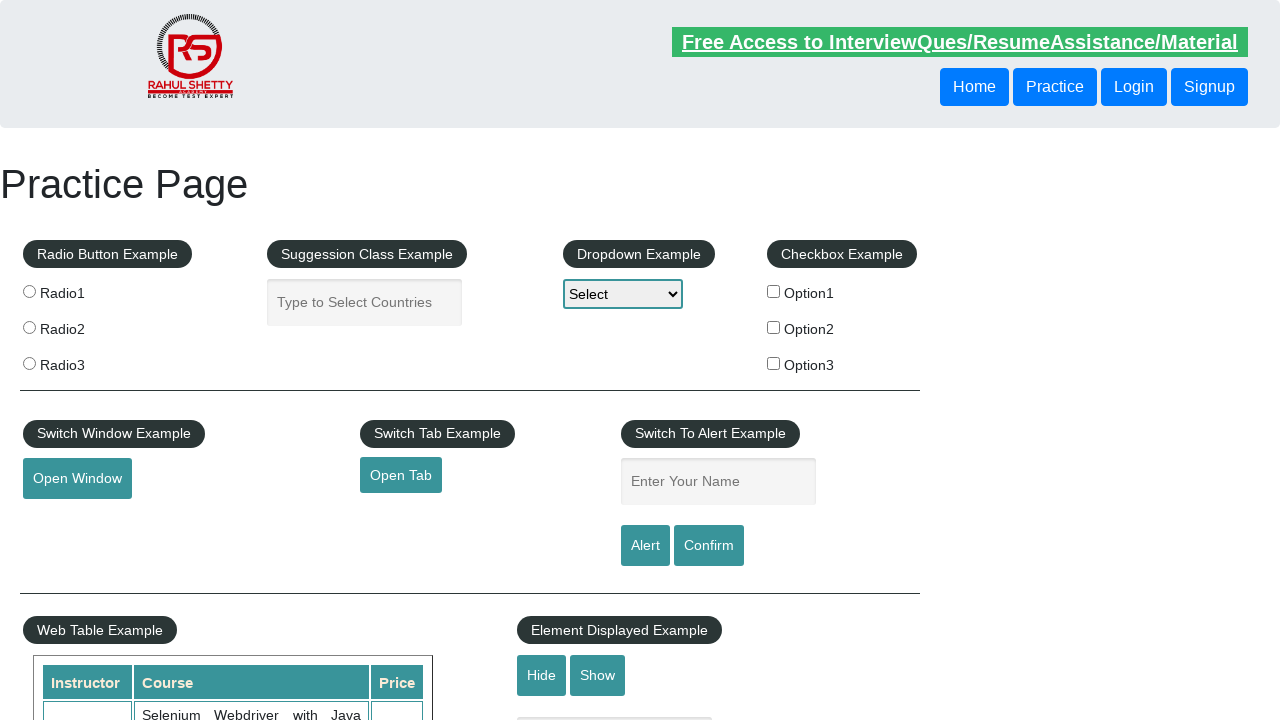